Tests window handling by opening a new window, verifying content in both windows, and switching between them

Starting URL: https://the-internet.herokuapp.com/windows

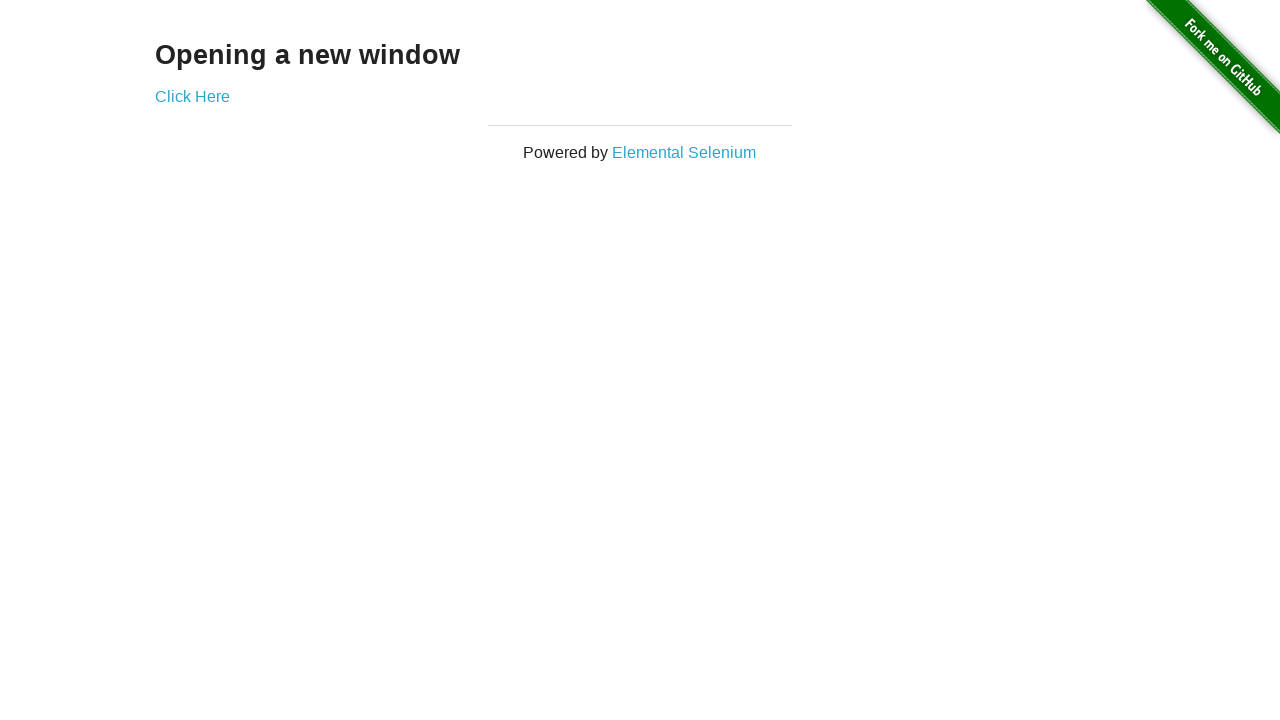

Verified 'Opening a new window' text is visible on page
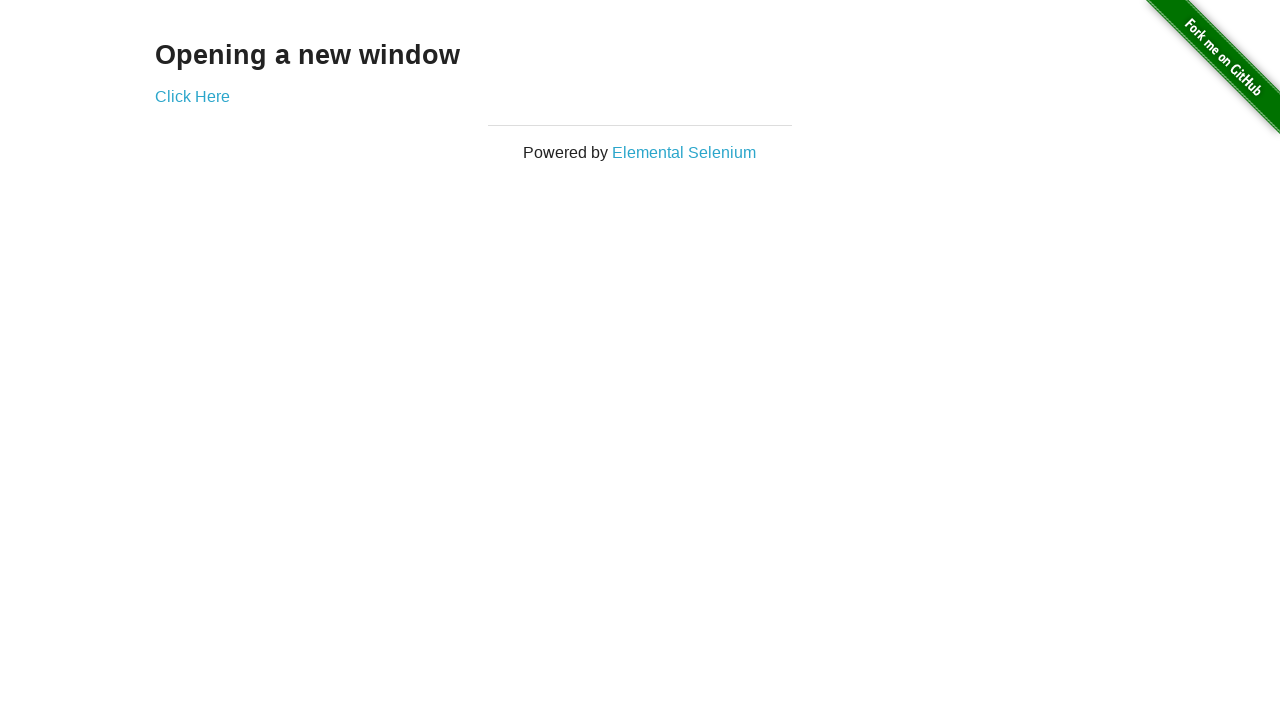

Verified page title contains 'The Internet'
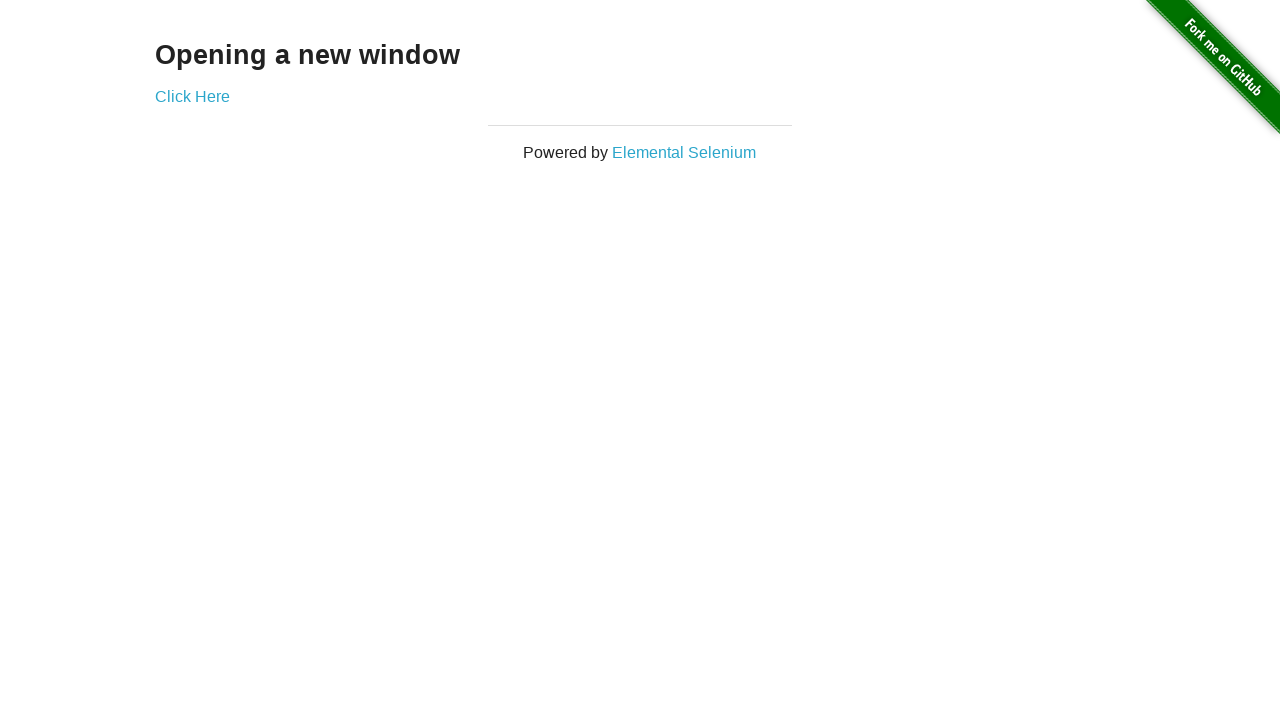

Clicked 'Click Here' link to open new window at (192, 96) on text='Click Here'
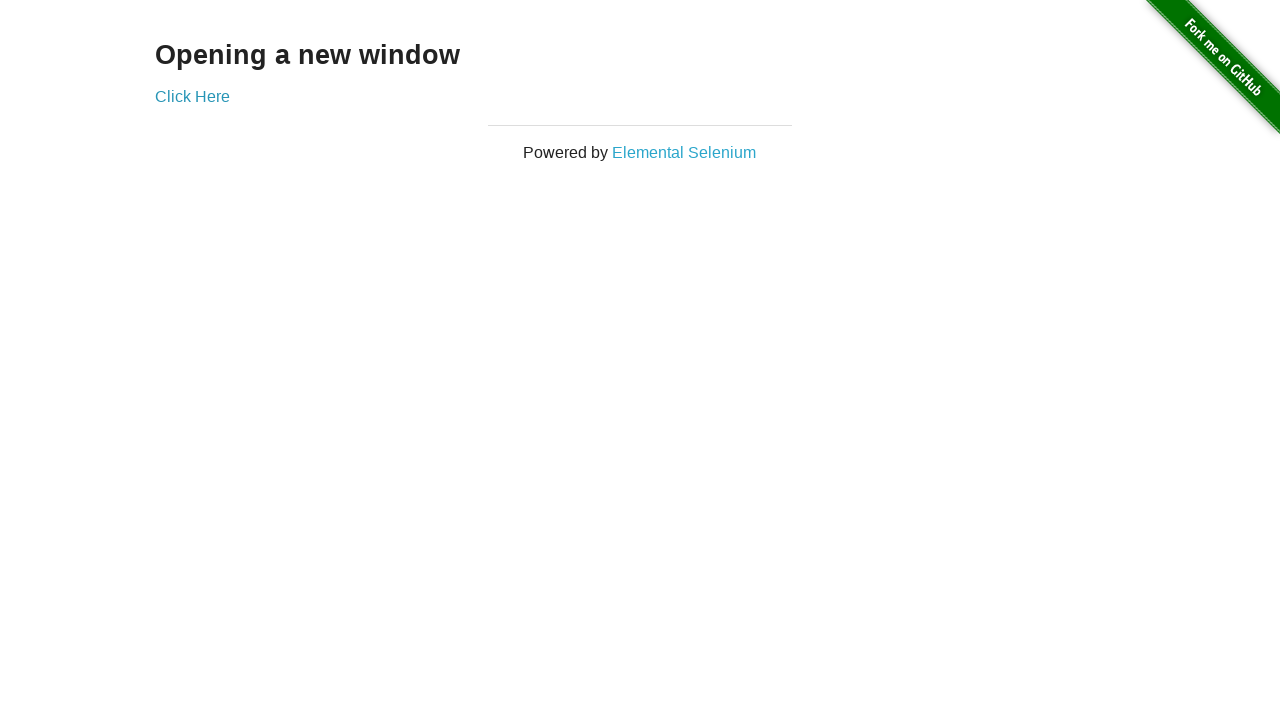

New window/popup opened successfully
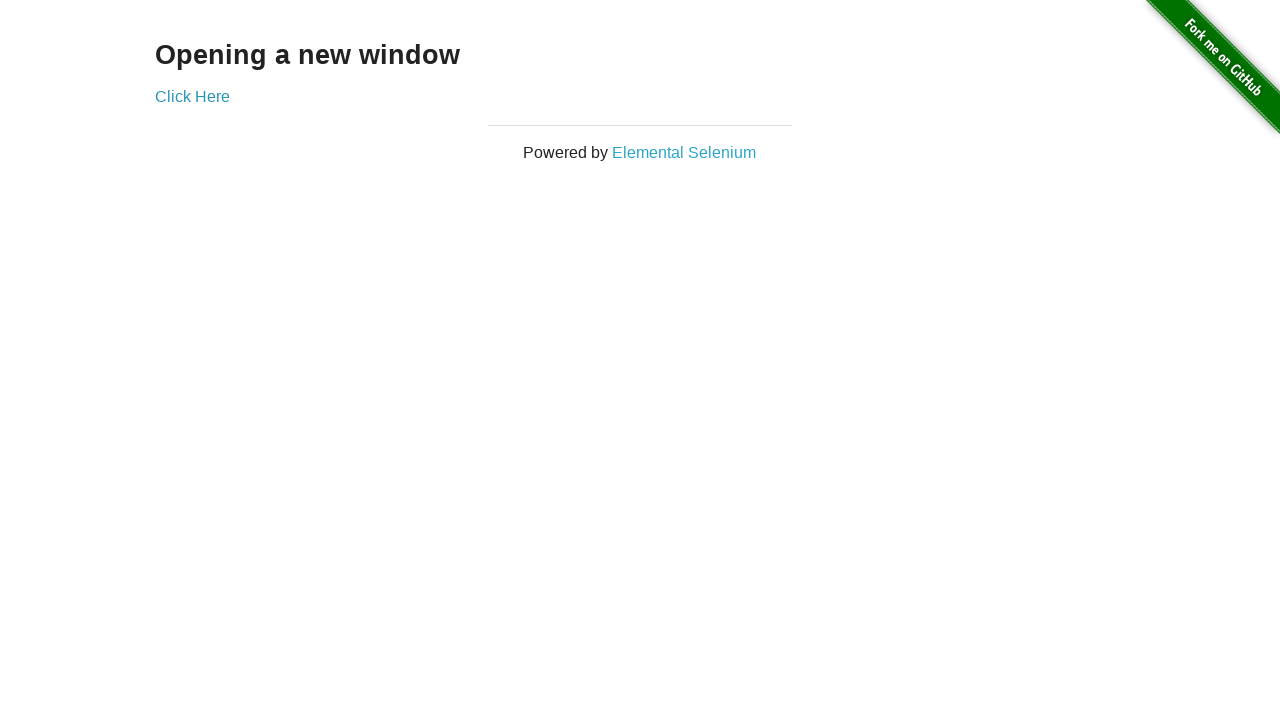

Verified new window title contains 'New Window'
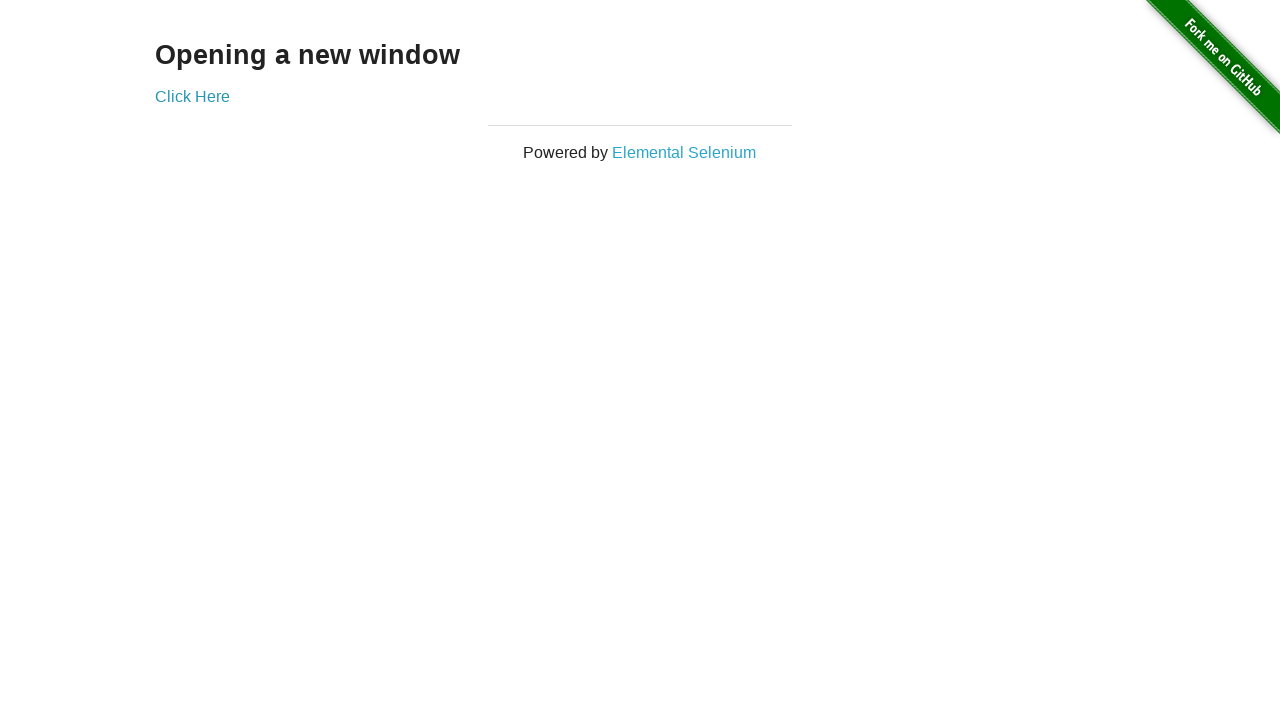

Verified new window content contains 'New Window' text
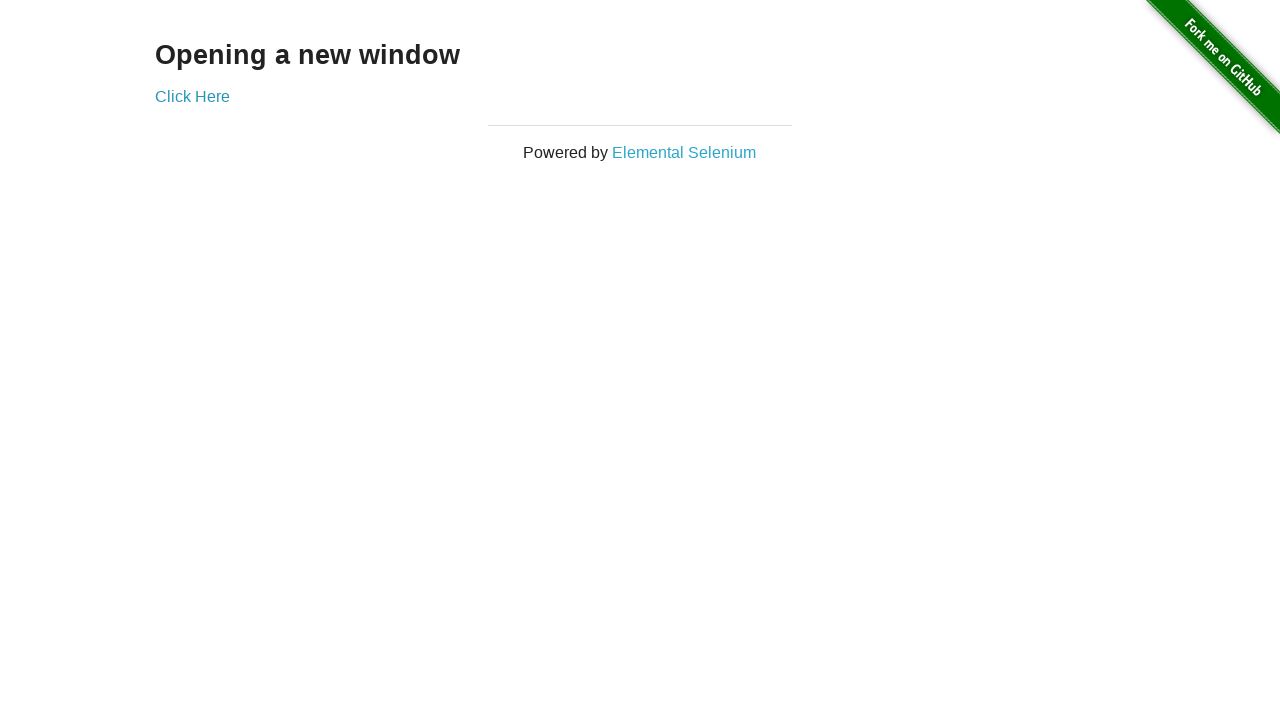

Verified original window title still contains 'The Internet'
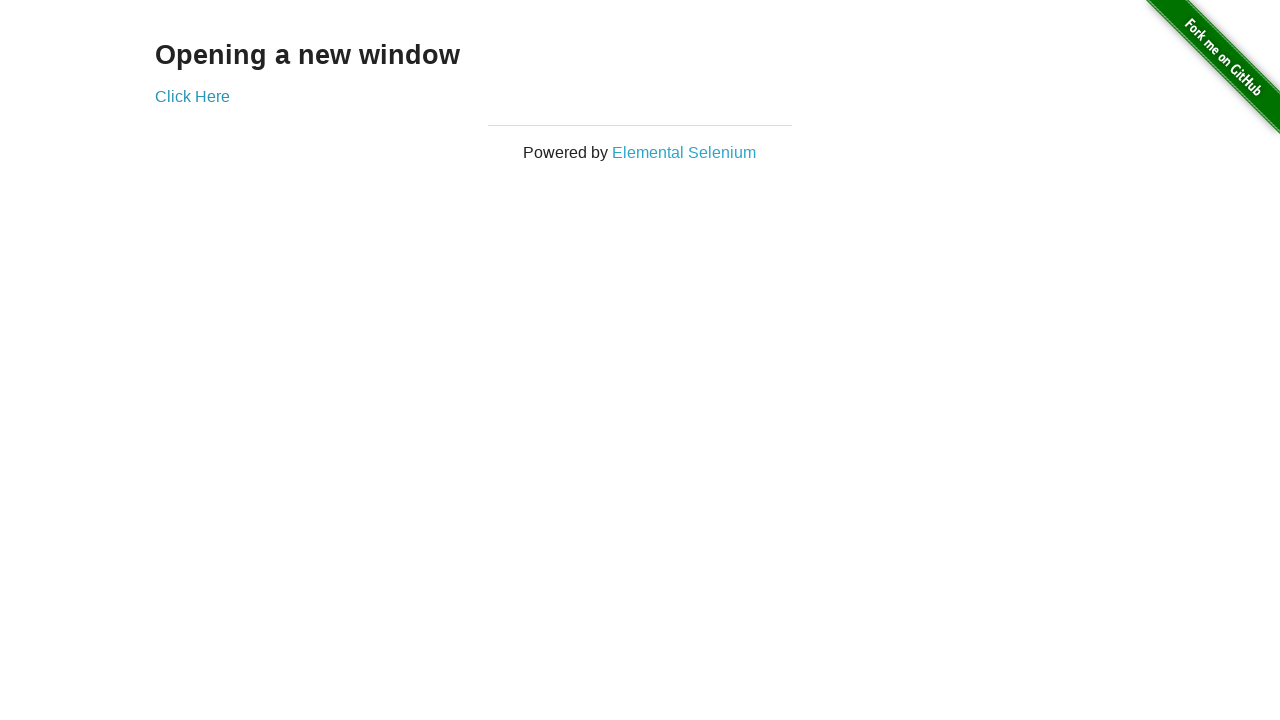

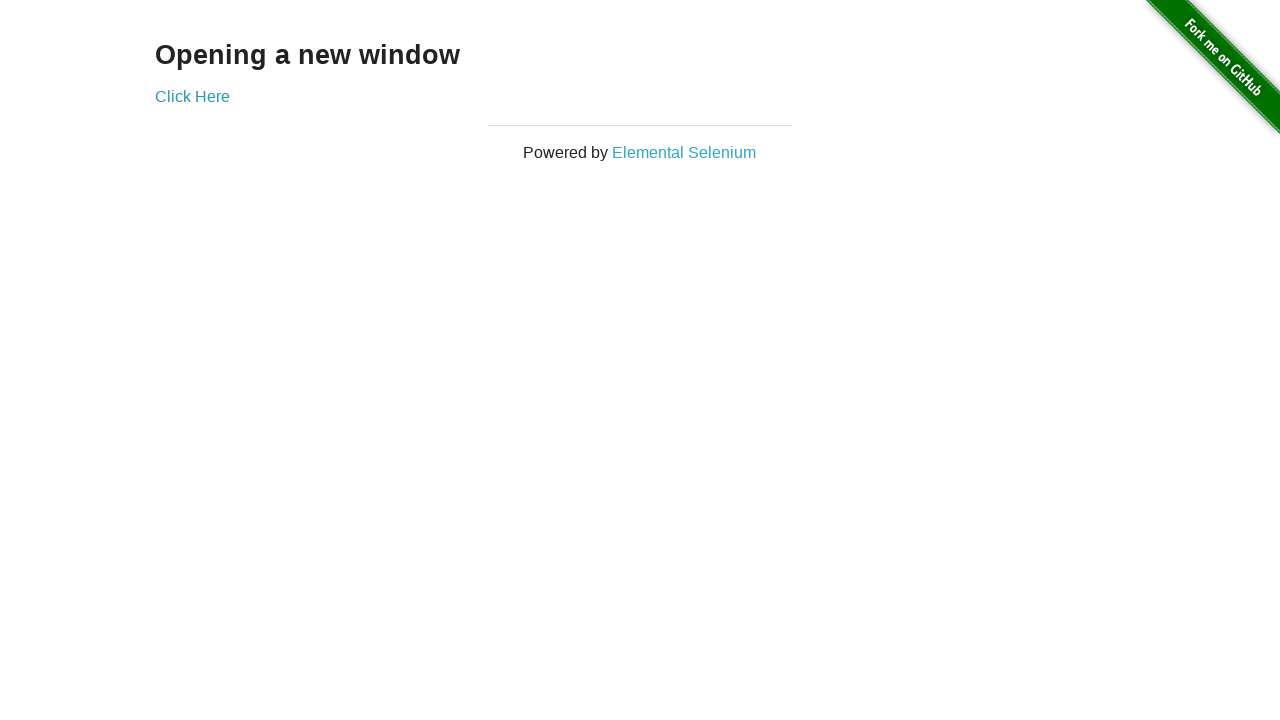